Tests a simple form by filling in first name, last name, city, and country fields using different element locator strategies, then submits the form and handles the resulting alert.

Starting URL: http://suninjuly.github.io/simple_form_find_task.html

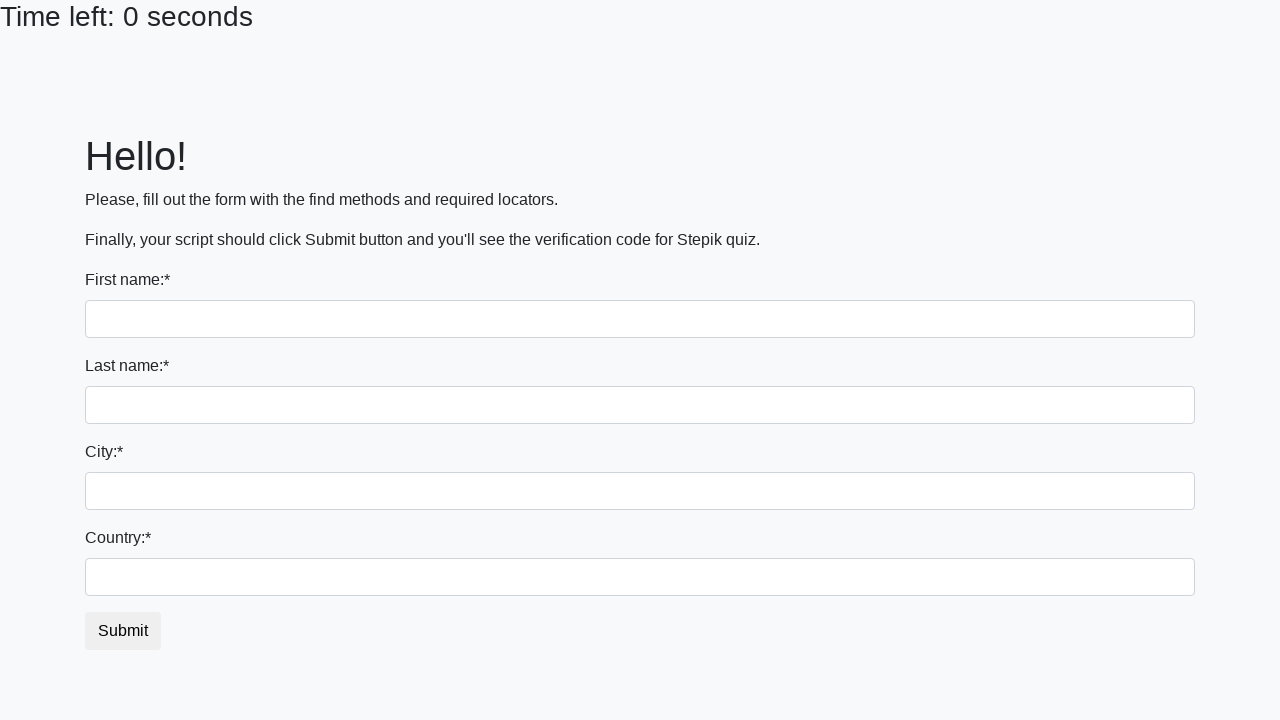

Filled first name field with 'Ivan' on input
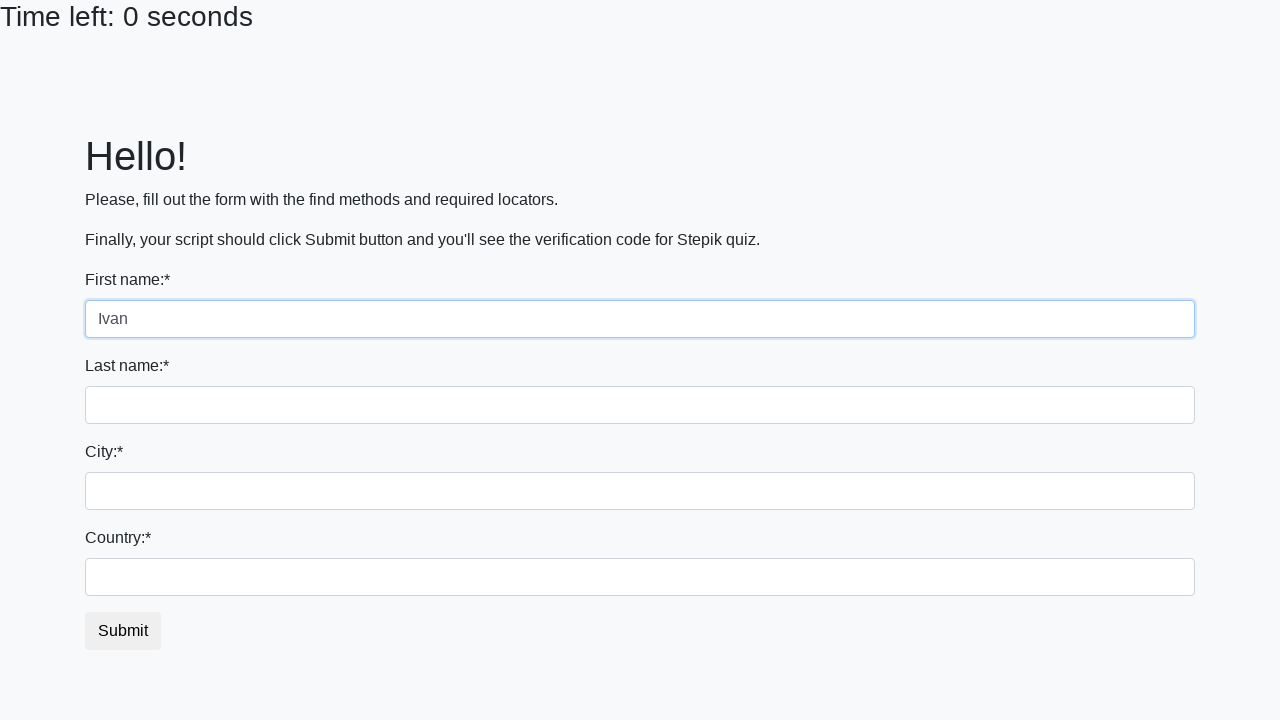

Filled last name field with 'Petrov' on input[name='last_name']
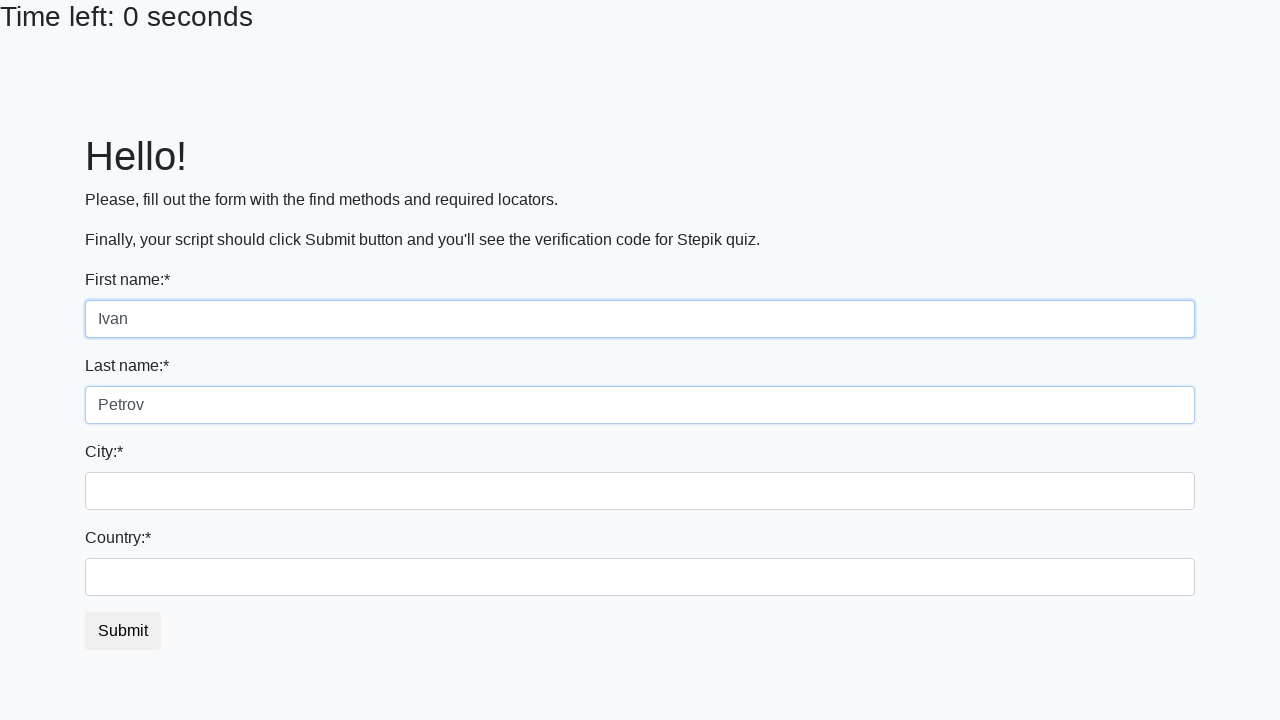

Filled city field with 'Smolensk' on .form-control.city
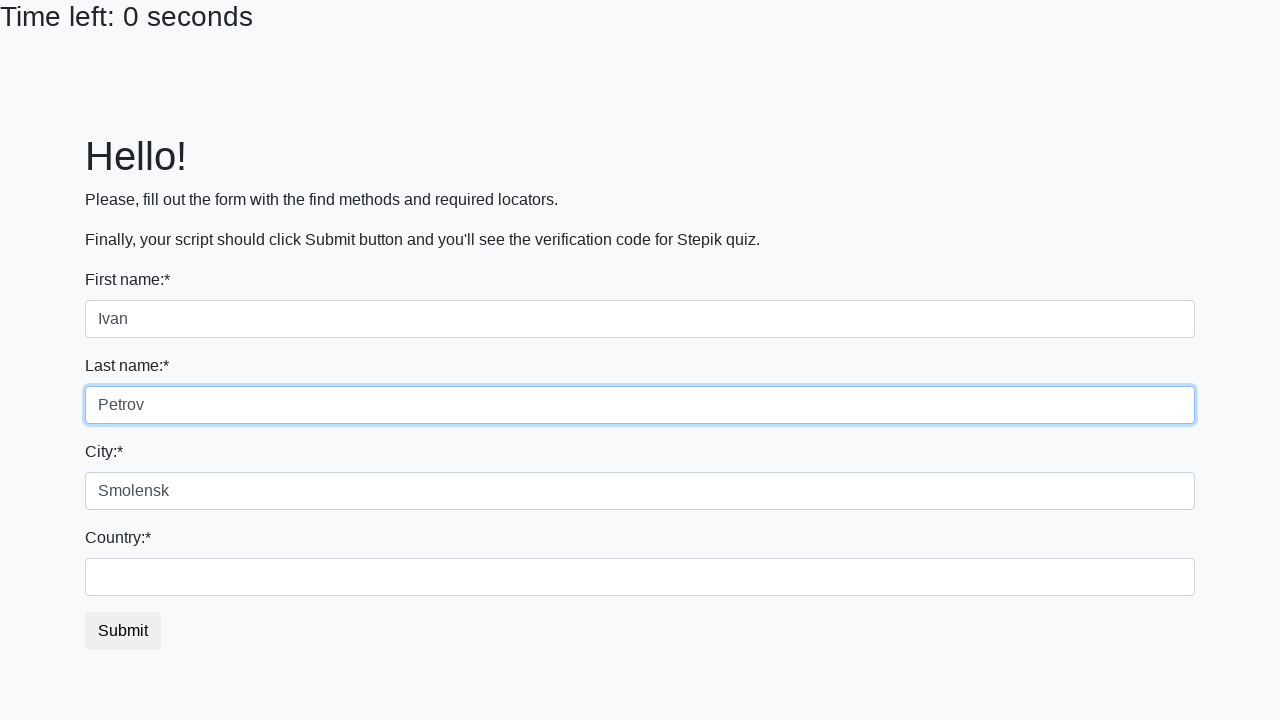

Filled country field with 'Russia' on #country
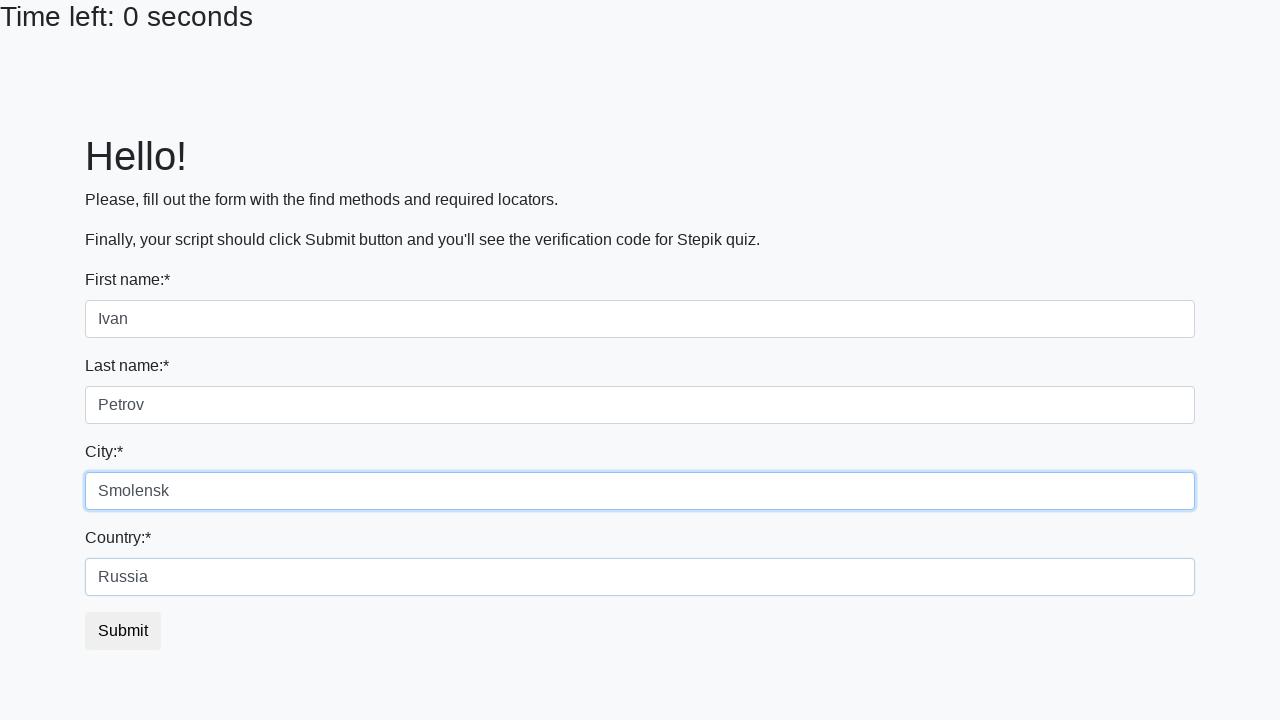

Clicked submit button to submit form at (123, 631) on button.btn
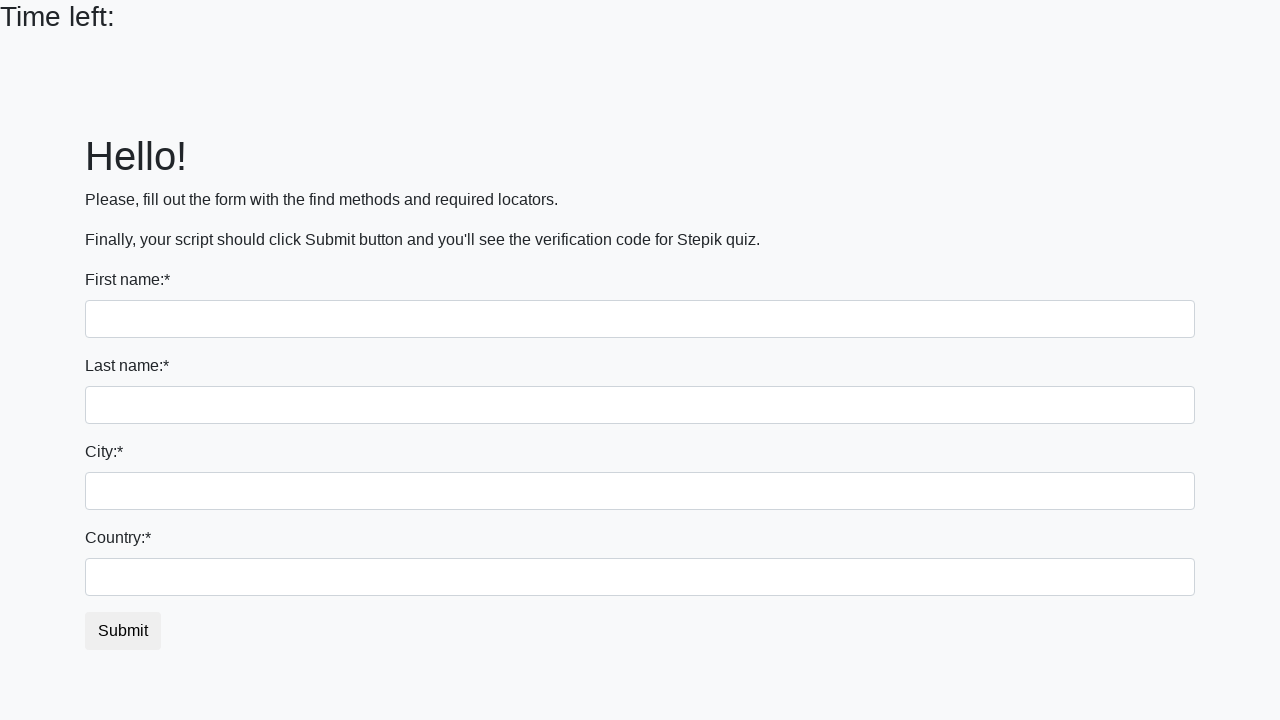

Set up alert dialog handler to accept dialogs
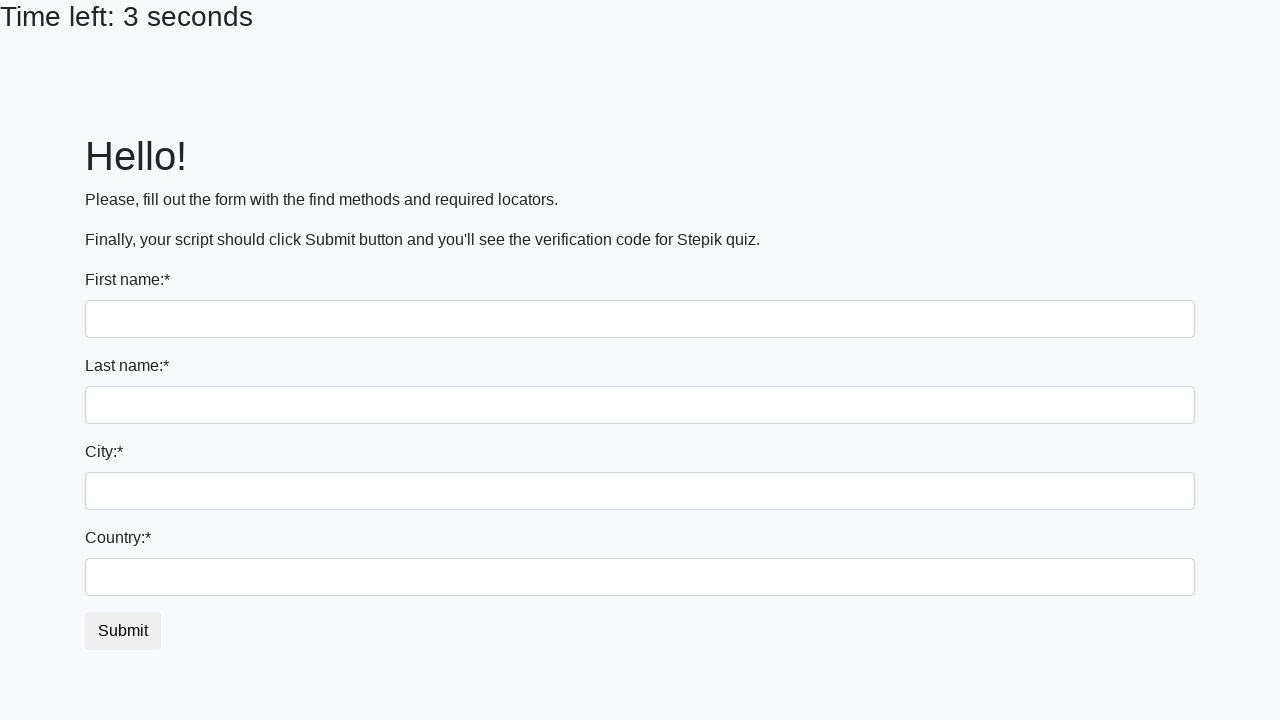

Waited for alert dialog to appear and be processed
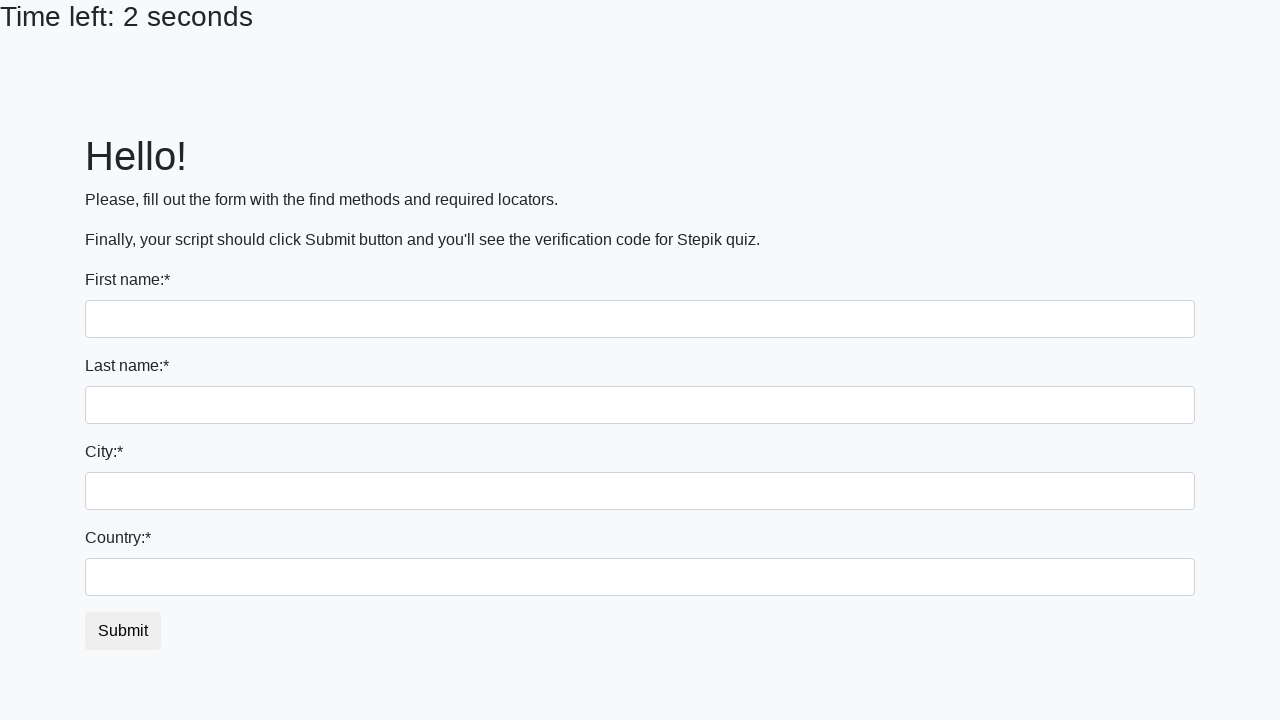

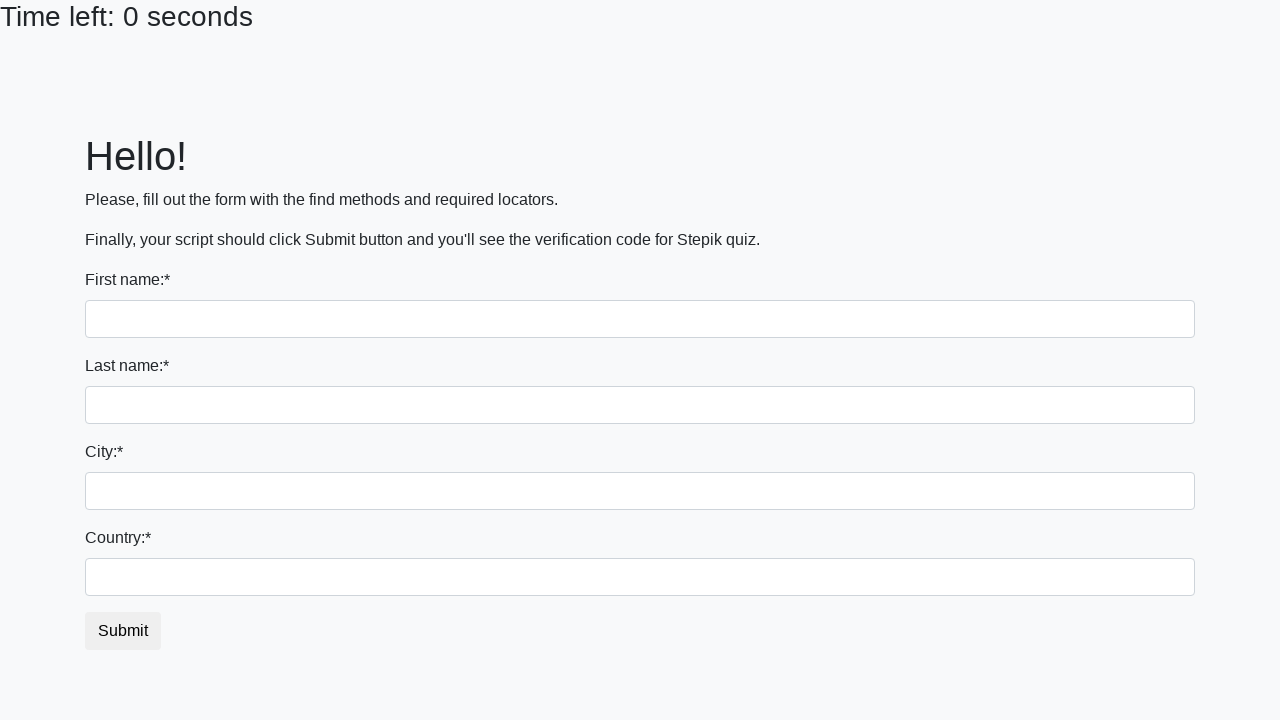